Tests navigation by clicking the "Get started" link and verifying the Installation heading appears

Starting URL: https://playwright.dev/

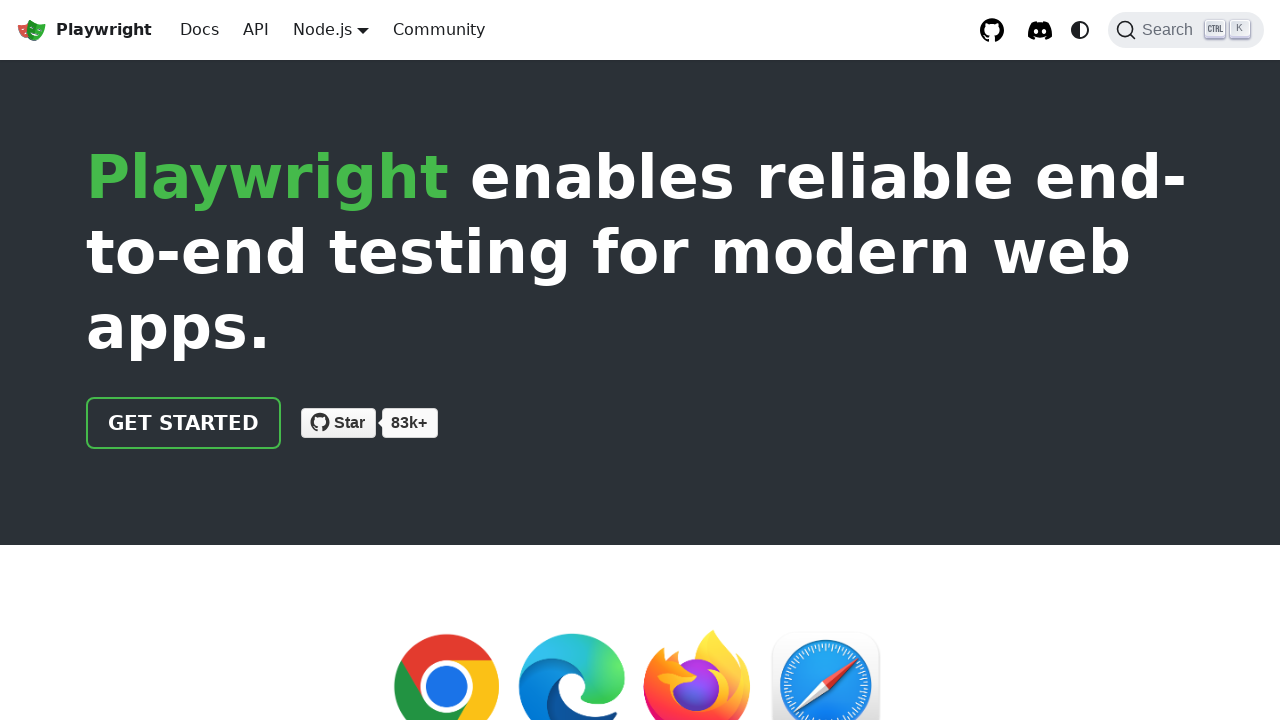

Clicked the 'Get started' link at (184, 423) on text=Get started
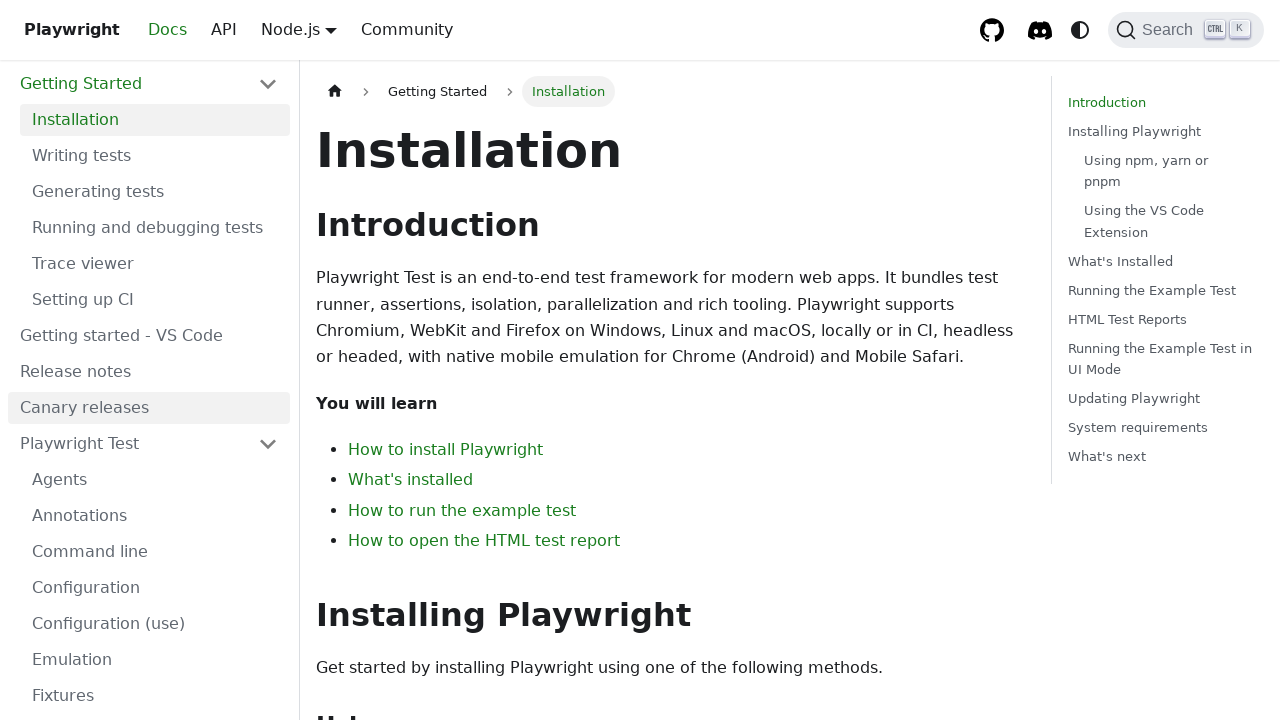

Verified Installation heading appears after navigation
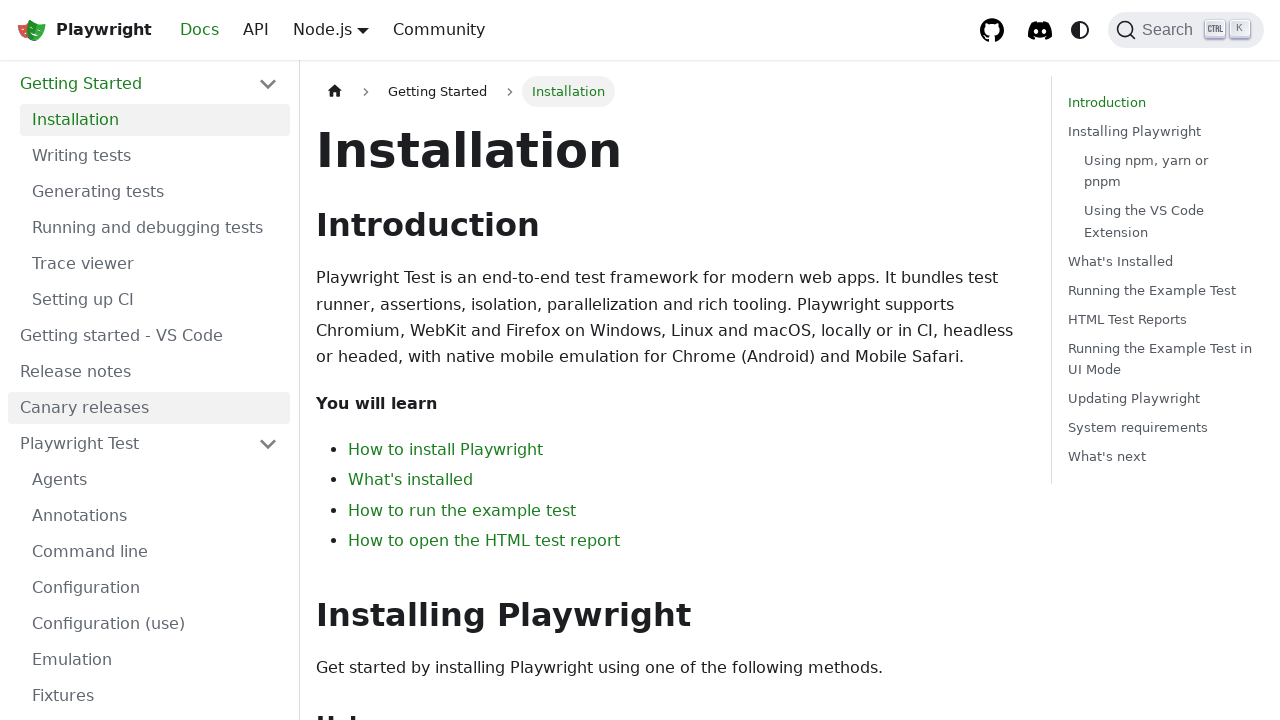

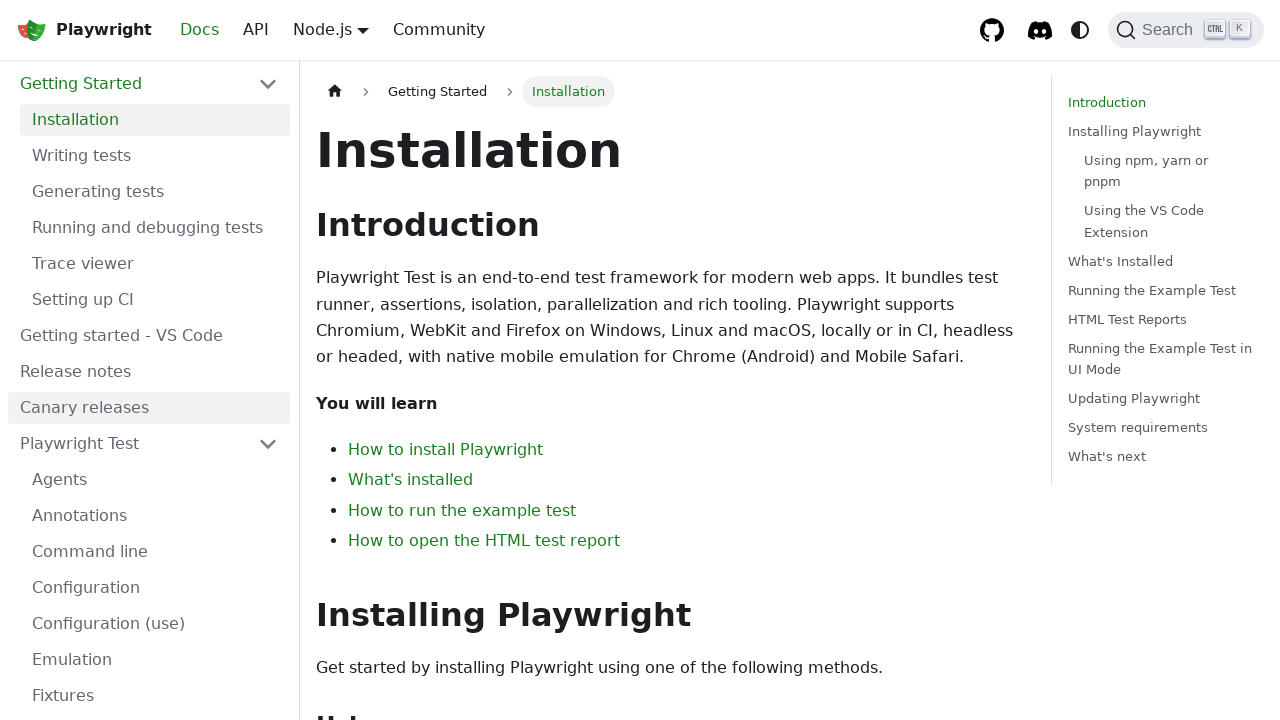